Tests interaction with Shadow DOM elements by navigating through nested shadow roots and filling an input field for pizza selection.

Starting URL: https://selectorshub.com/xpath-practice-page/

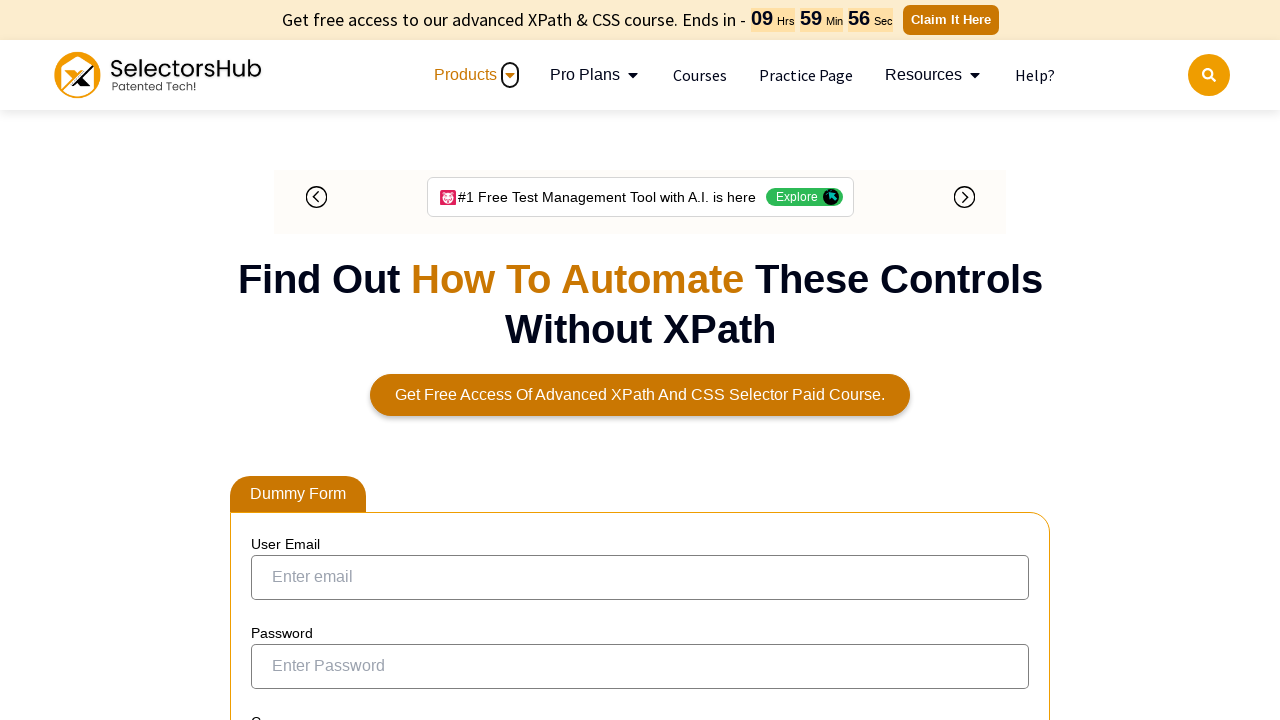

Waited 3 seconds for page to load
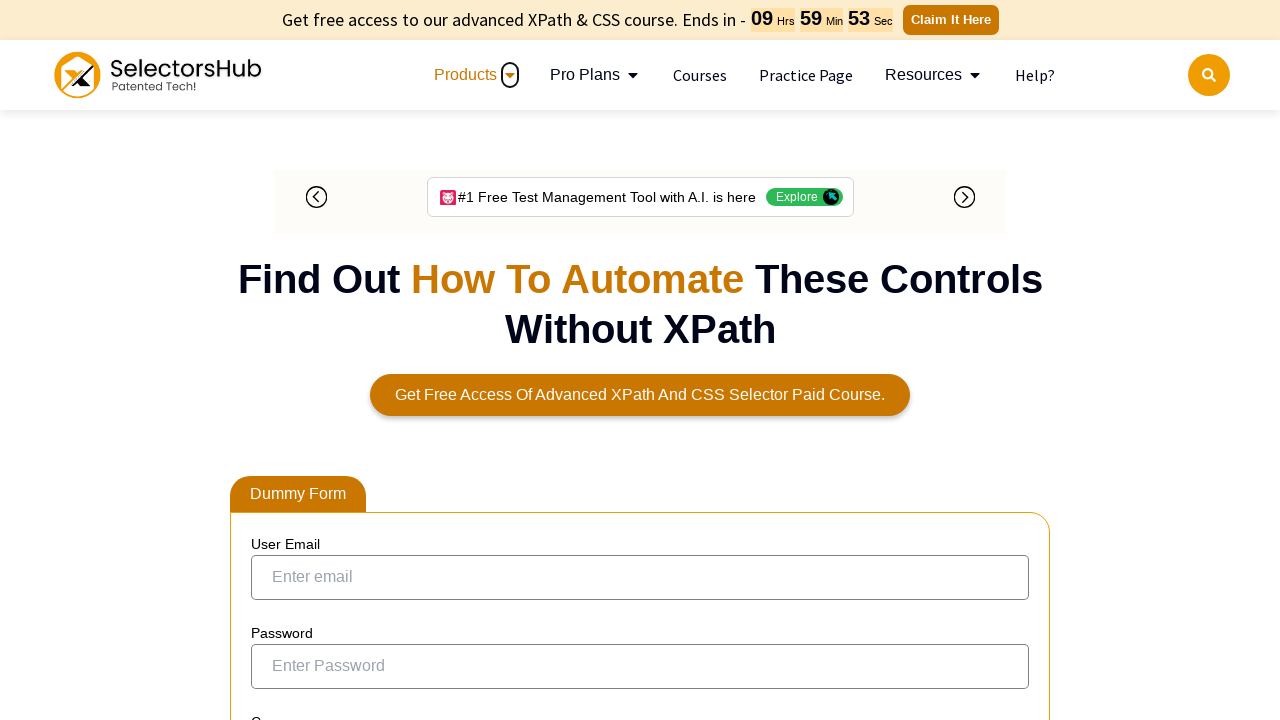

Located pizza input field through nested shadow DOM elements
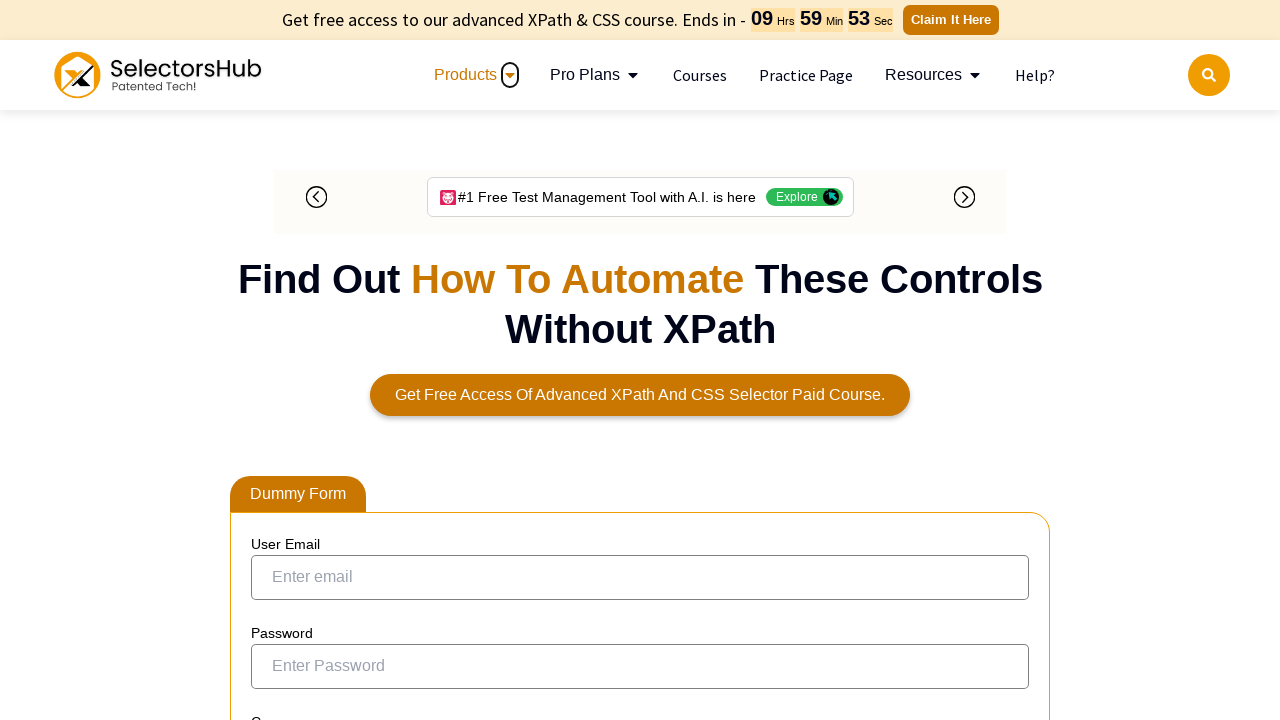

Filled pizza input field with 'farmhouse'
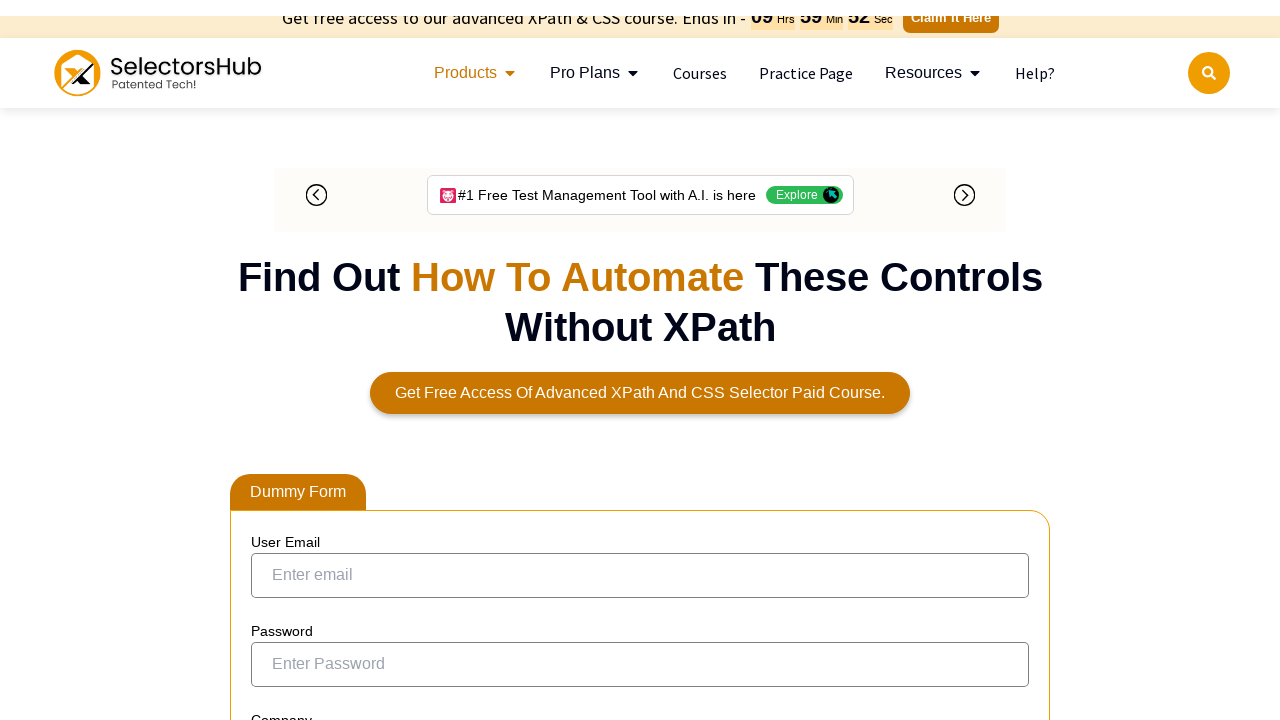

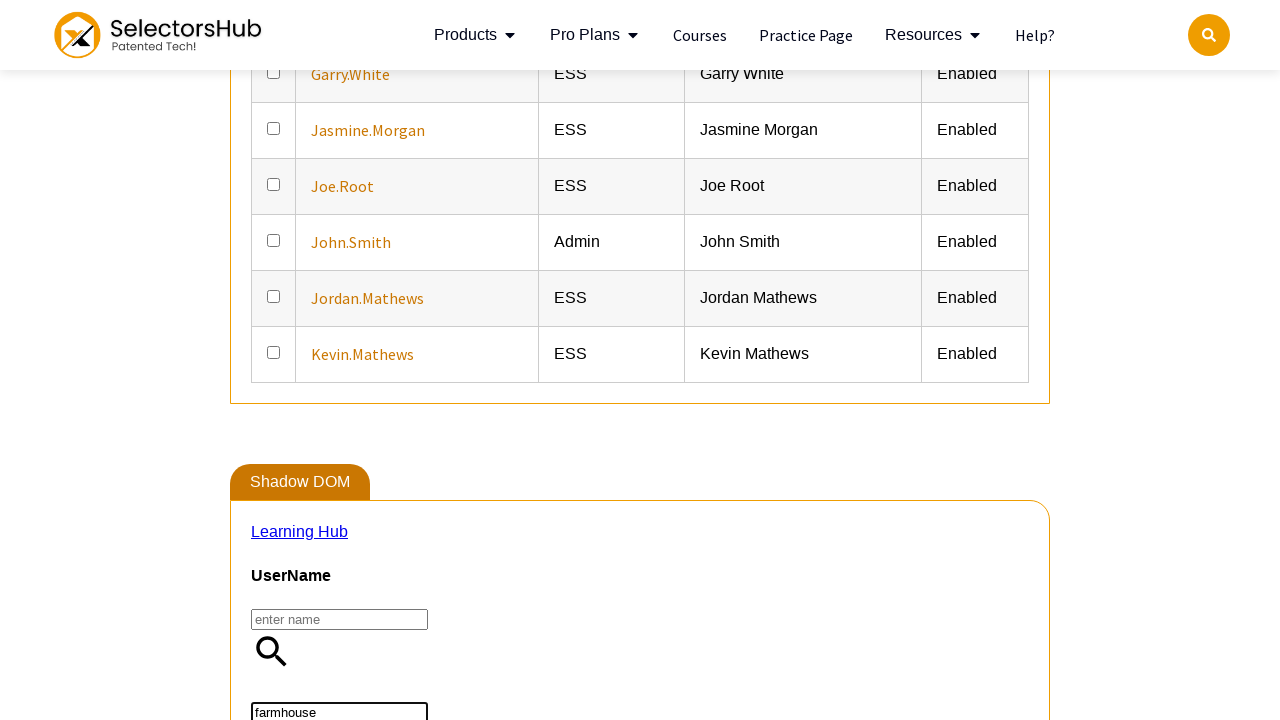